Tests alert handling functionality by navigating to the confirmation alert section and dismissing a confirmation dialog

Starting URL: https://demo.automationtesting.in/Alerts.html

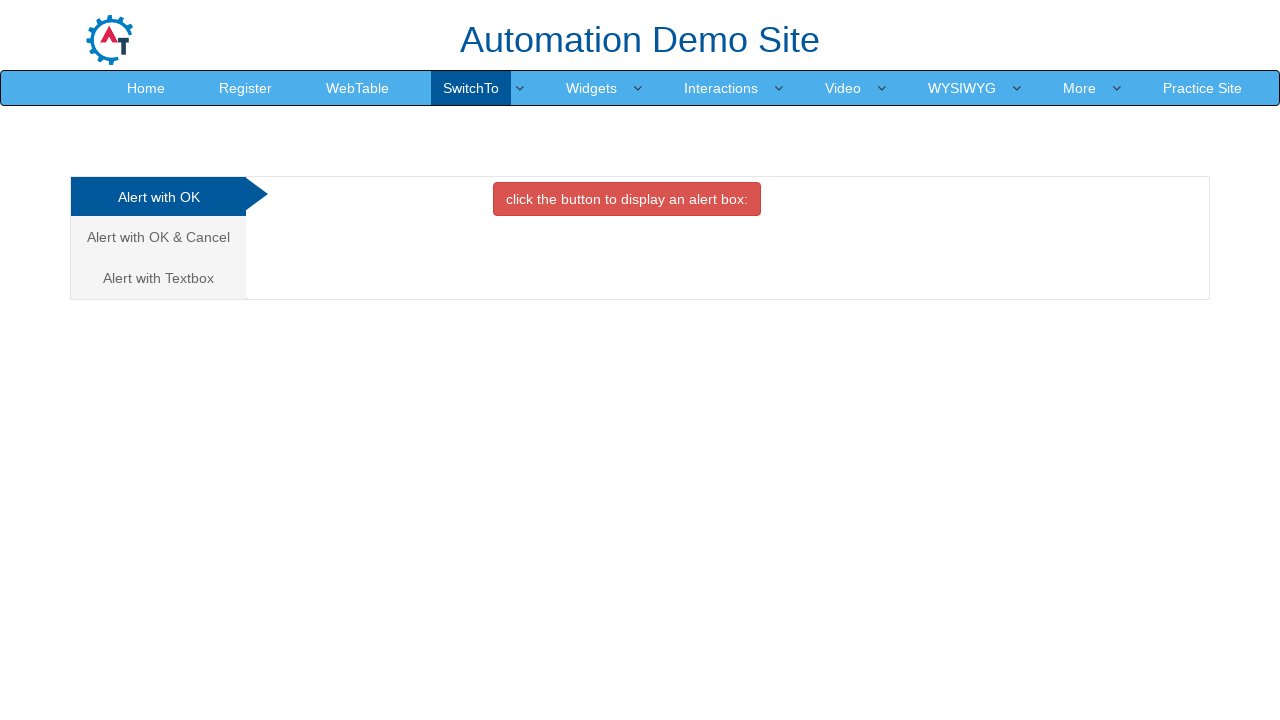

Clicked on the 'Alert with OK & Cancel' tab at (158, 237) on xpath=//a[contains(text(), 'Alert with OK & Cancel ')]
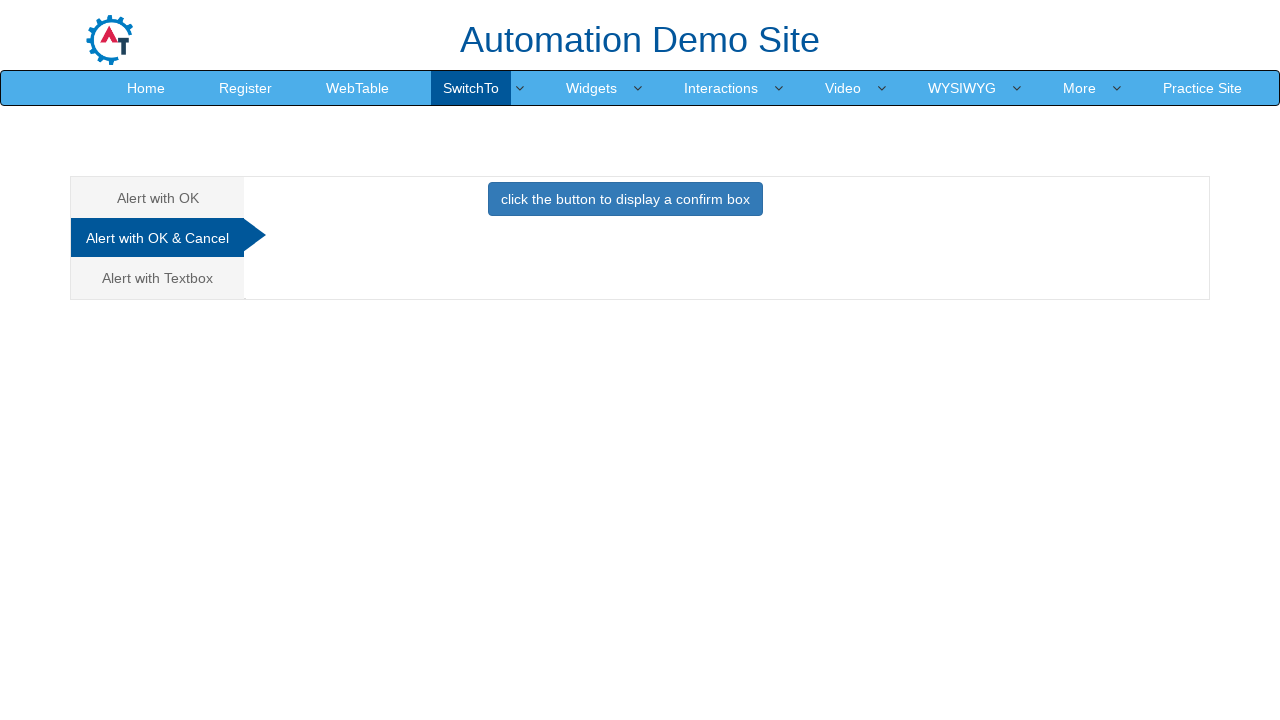

Clicked the button to trigger the confirmation alert at (625, 199) on xpath=//button[@class='btn btn-primary']
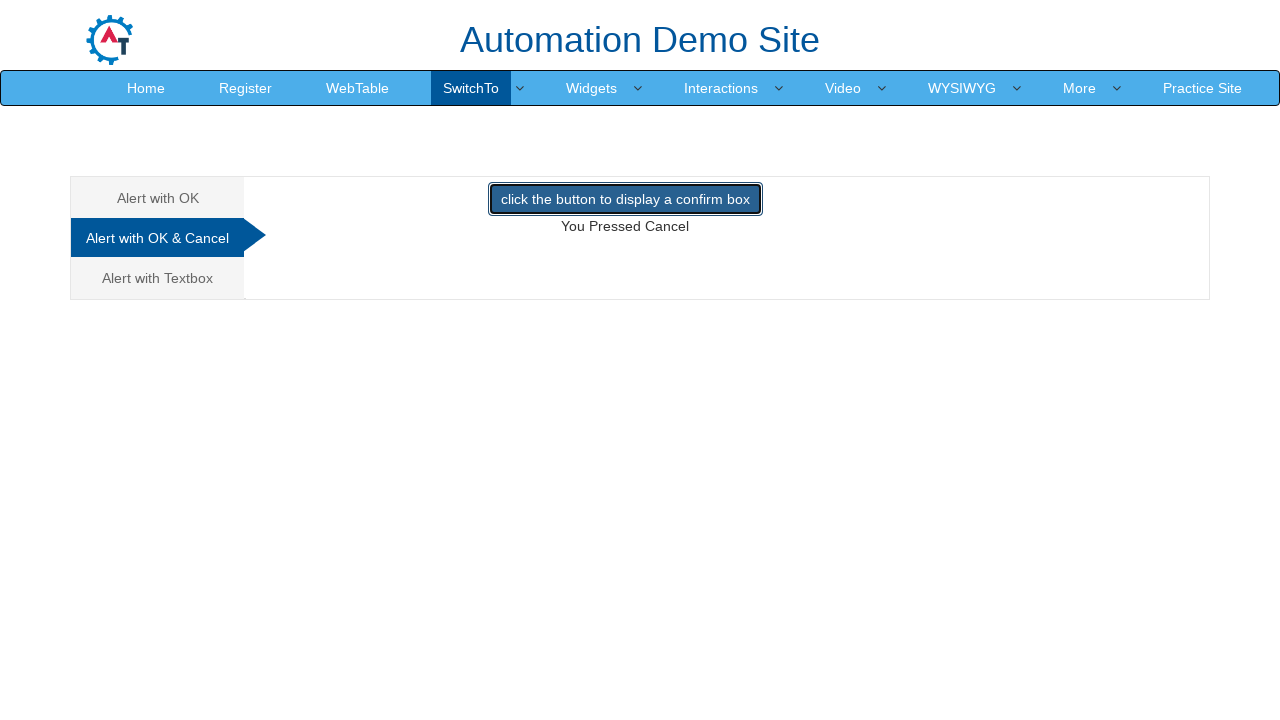

Dismissed the confirmation dialog
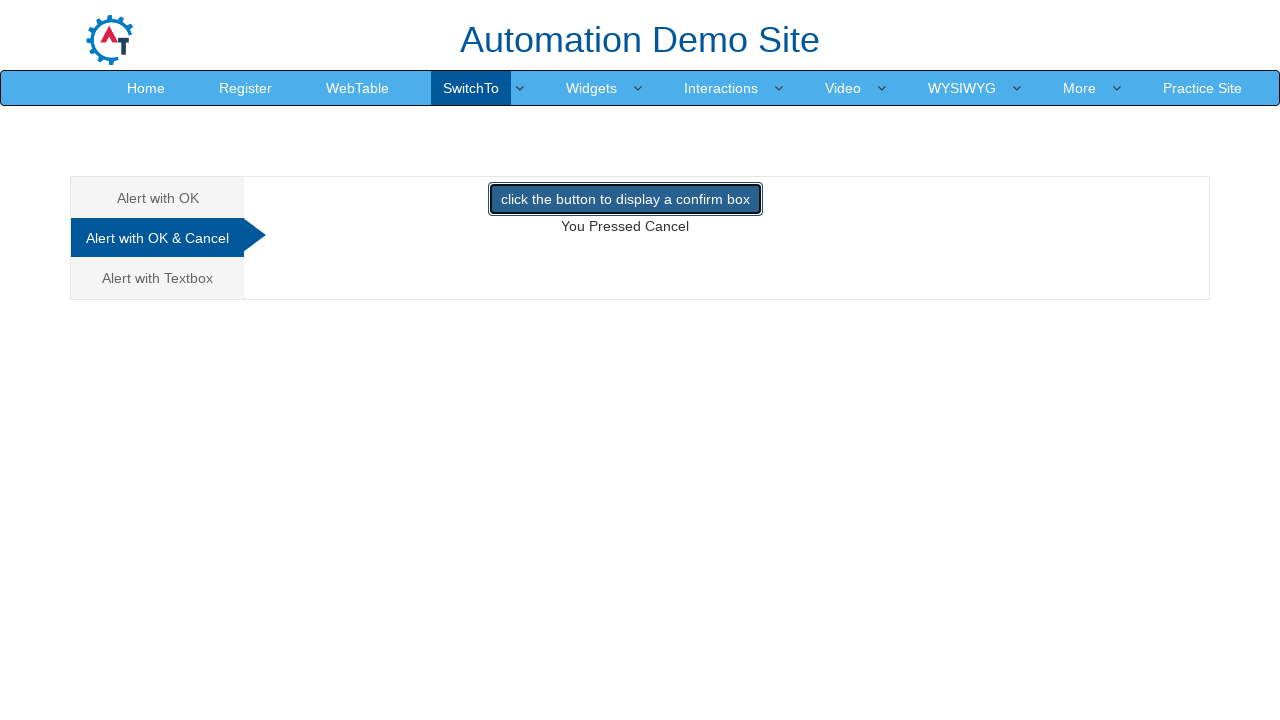

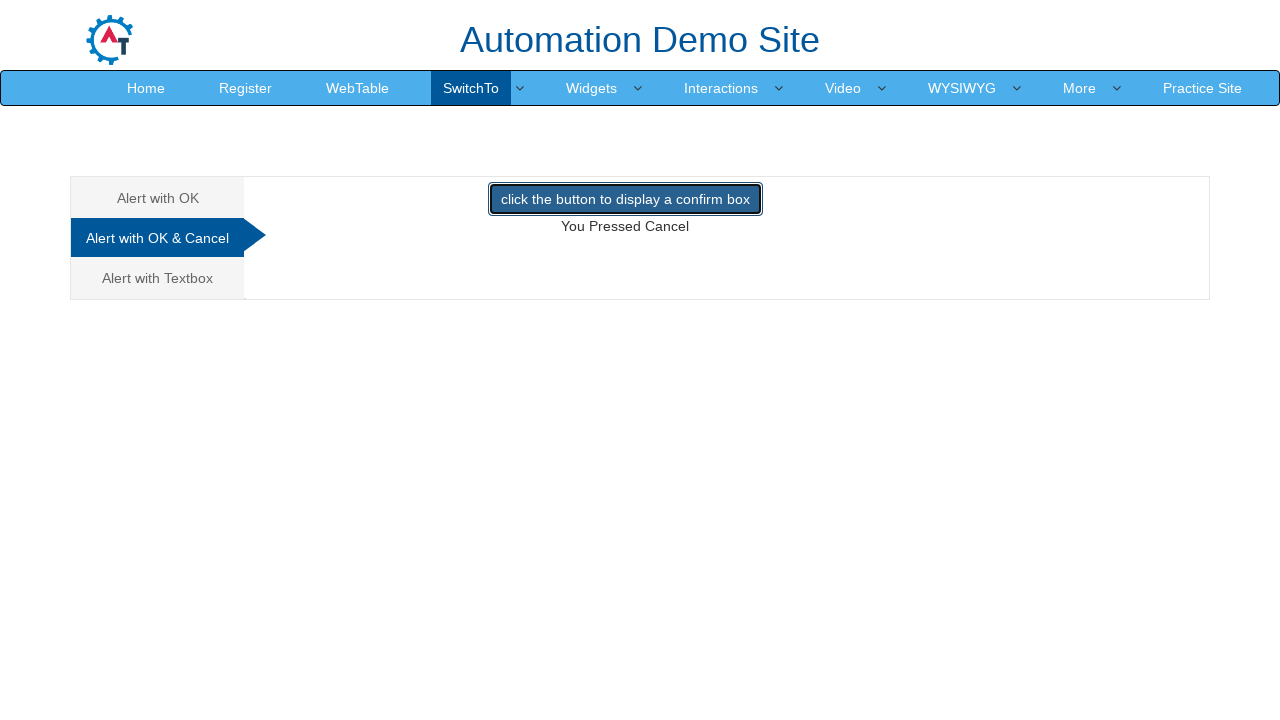